Tests clicking a button by ID and verifies the success message is displayed

Starting URL: https://ultimateqa.com/simple-html-elements-for-automation/

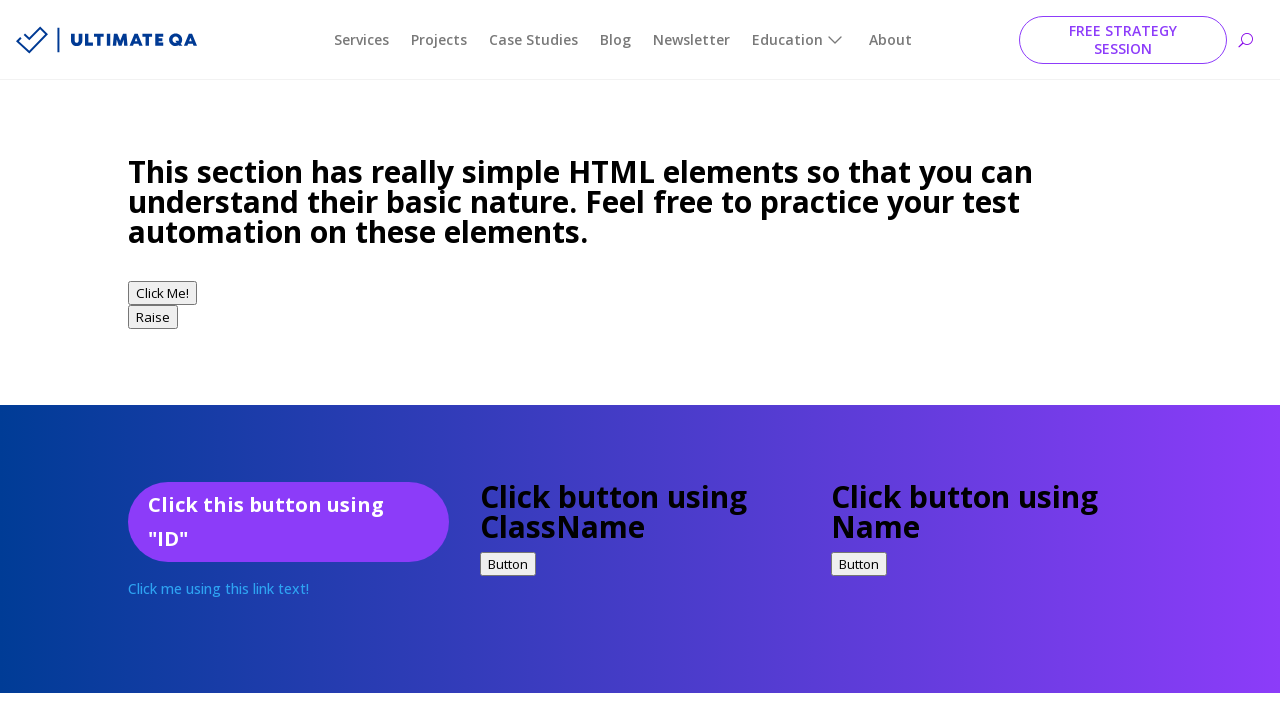

Navigated to Ultimate QA simple HTML elements page
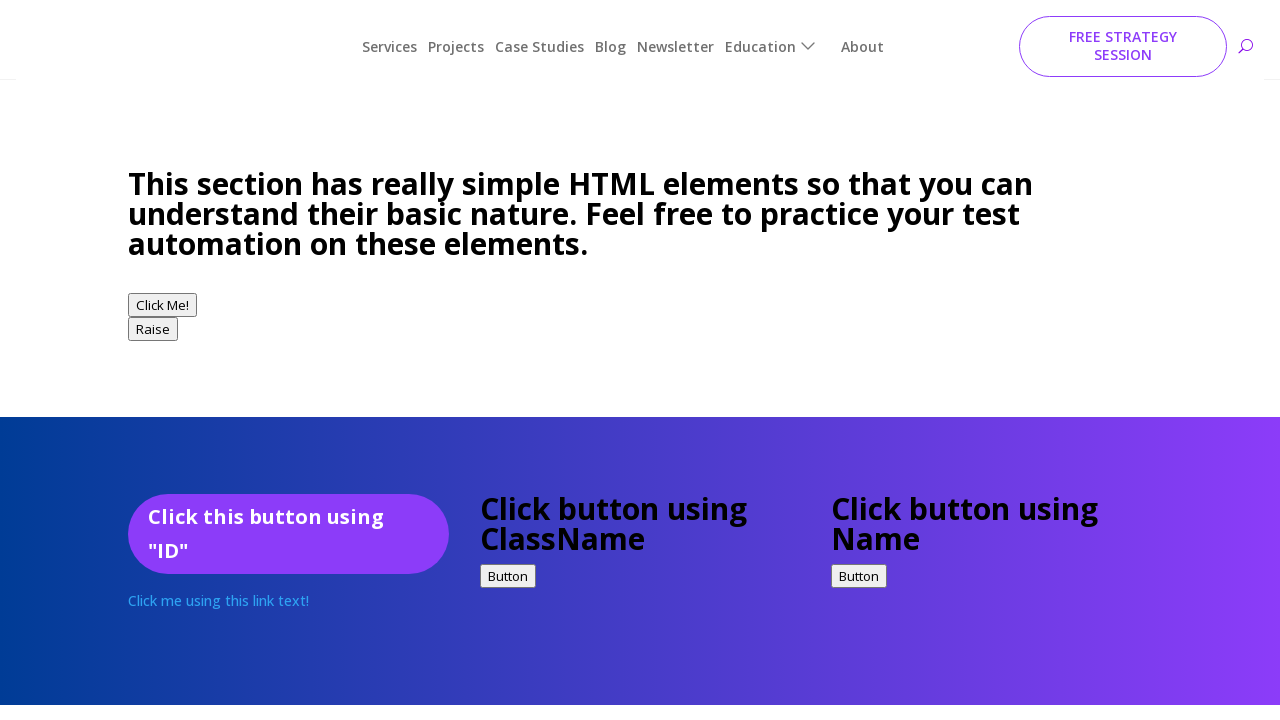

Clicked button with id 'idExample' at (288, 522) on #idExample
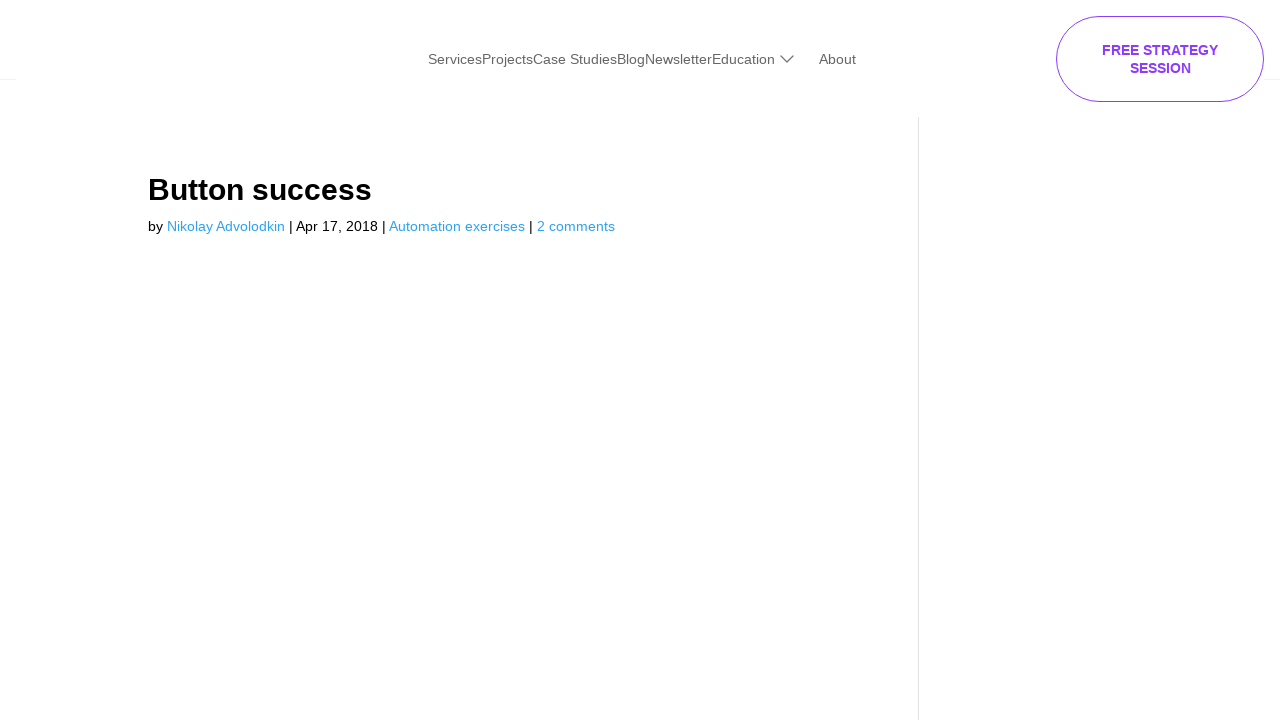

Success message element loaded
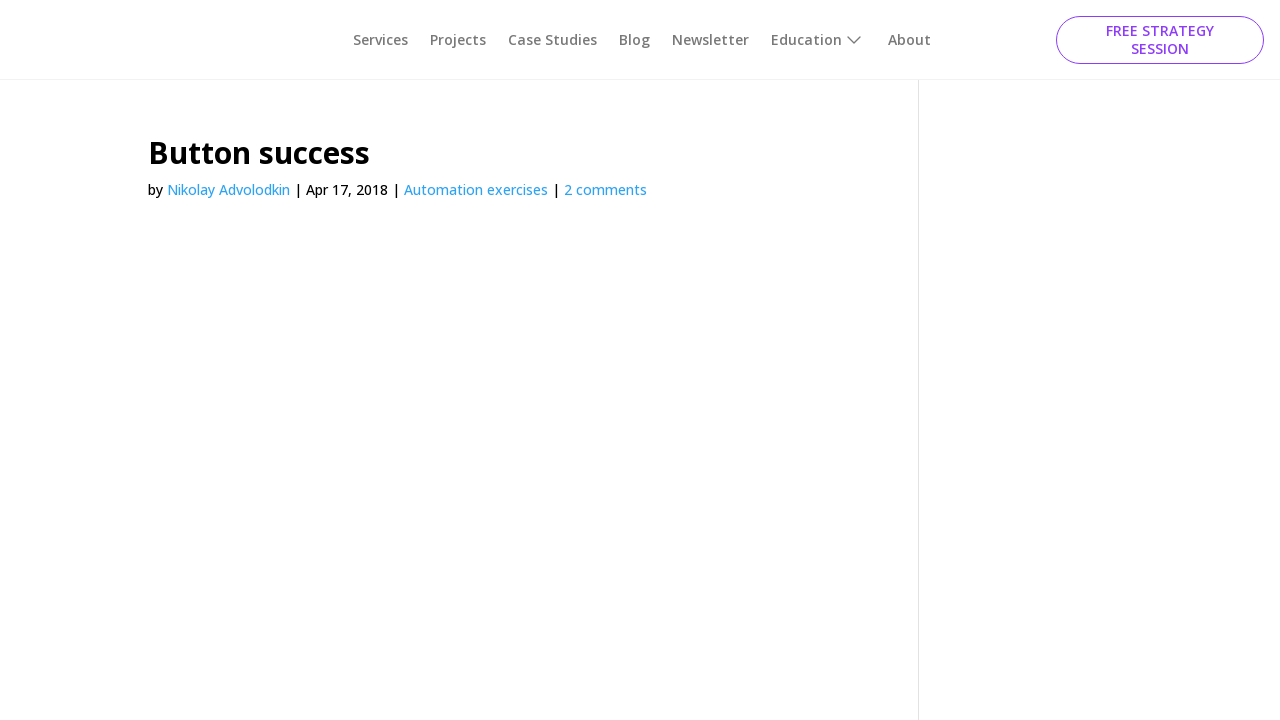

Retrieved success message text: 'Button success'
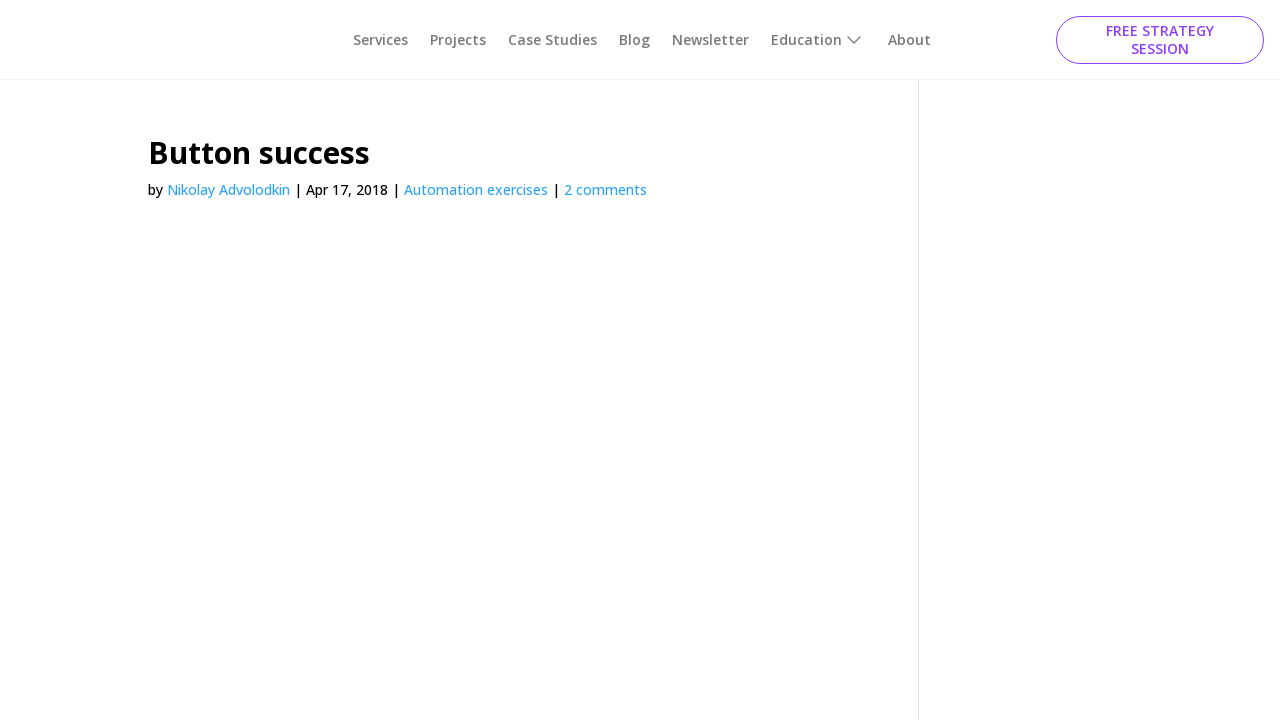

Verified success message text is 'Button success'
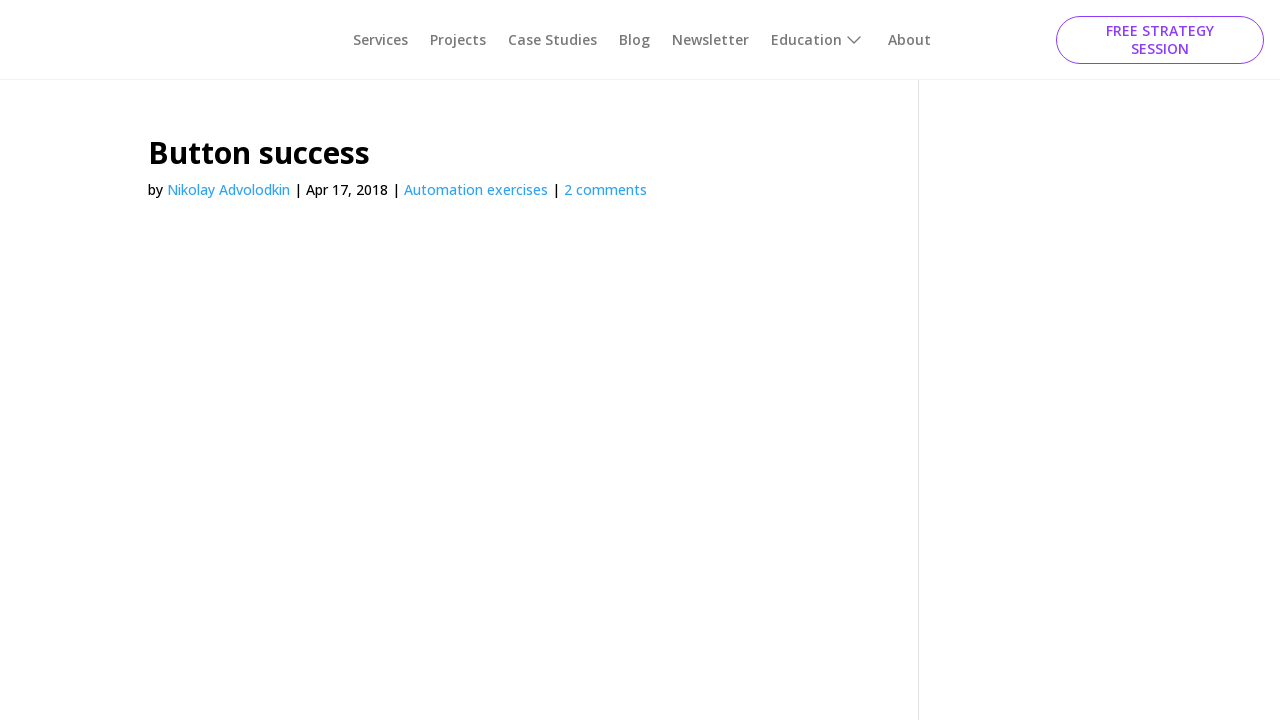

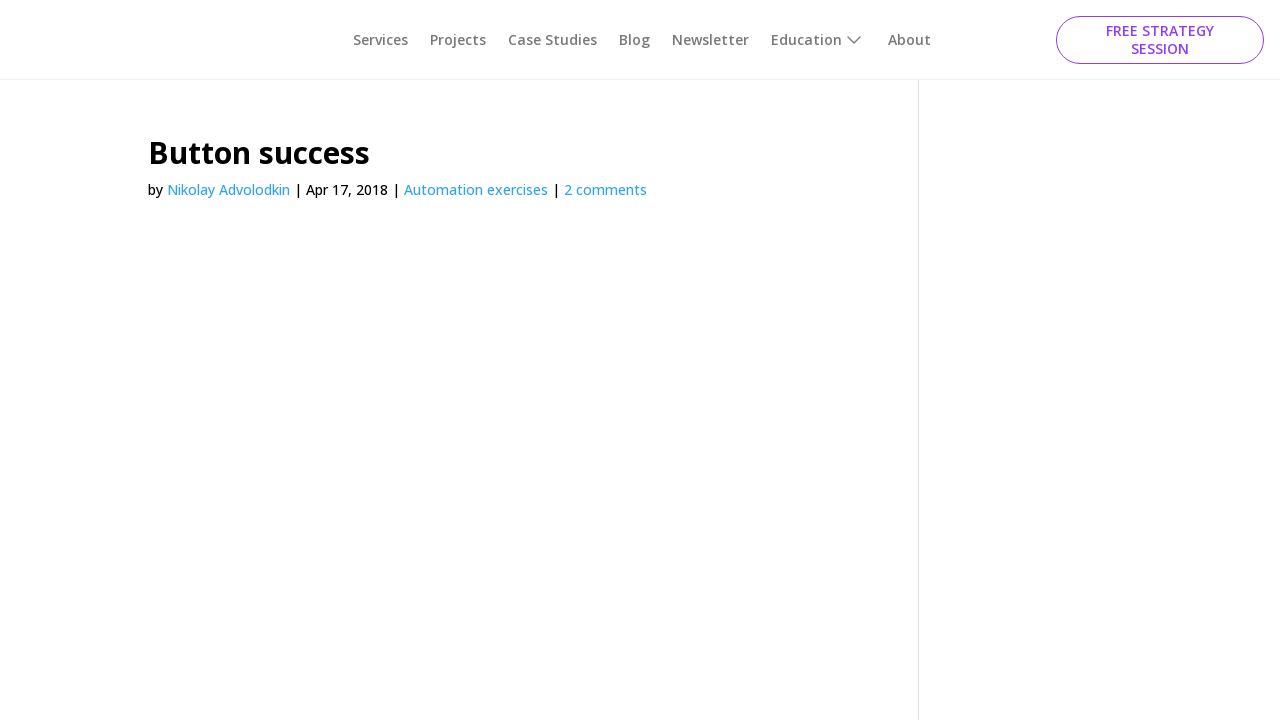